Tests that edits are saved when the input loses focus (blur event)

Starting URL: https://demo.playwright.dev/todomvc

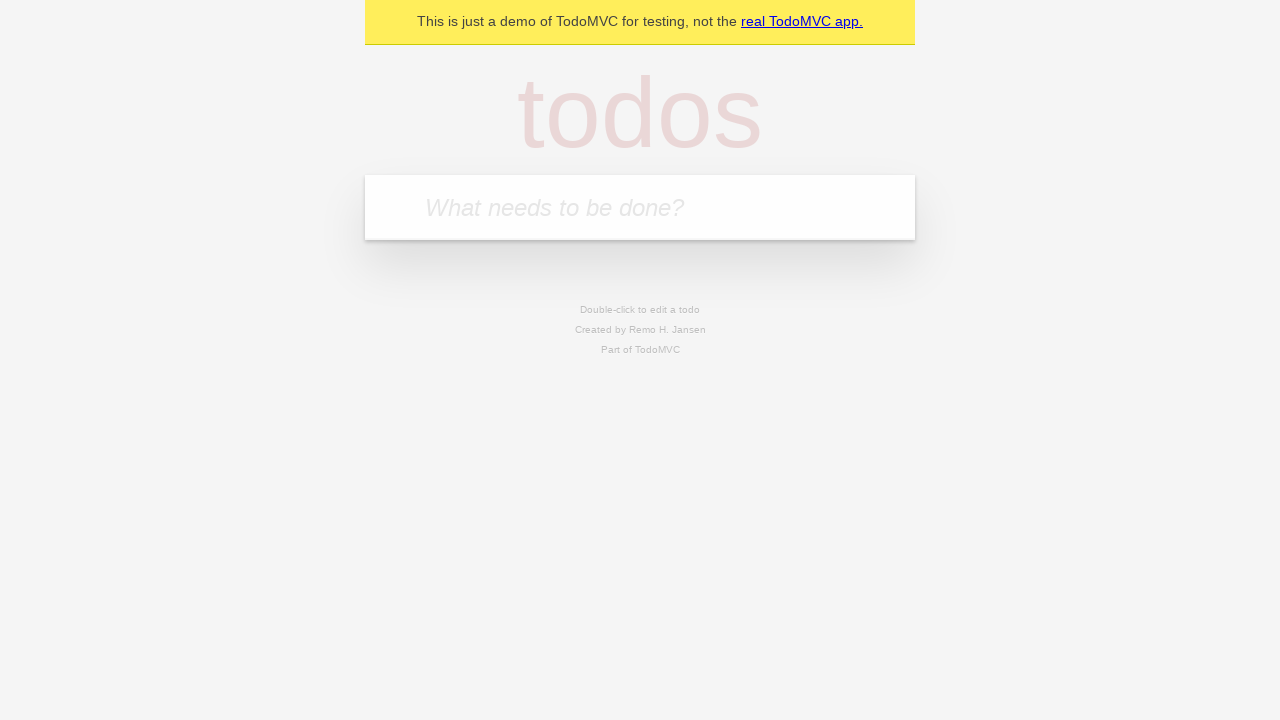

Filled todo input with 'buy some cheese' on internal:attr=[placeholder="What needs to be done?"i]
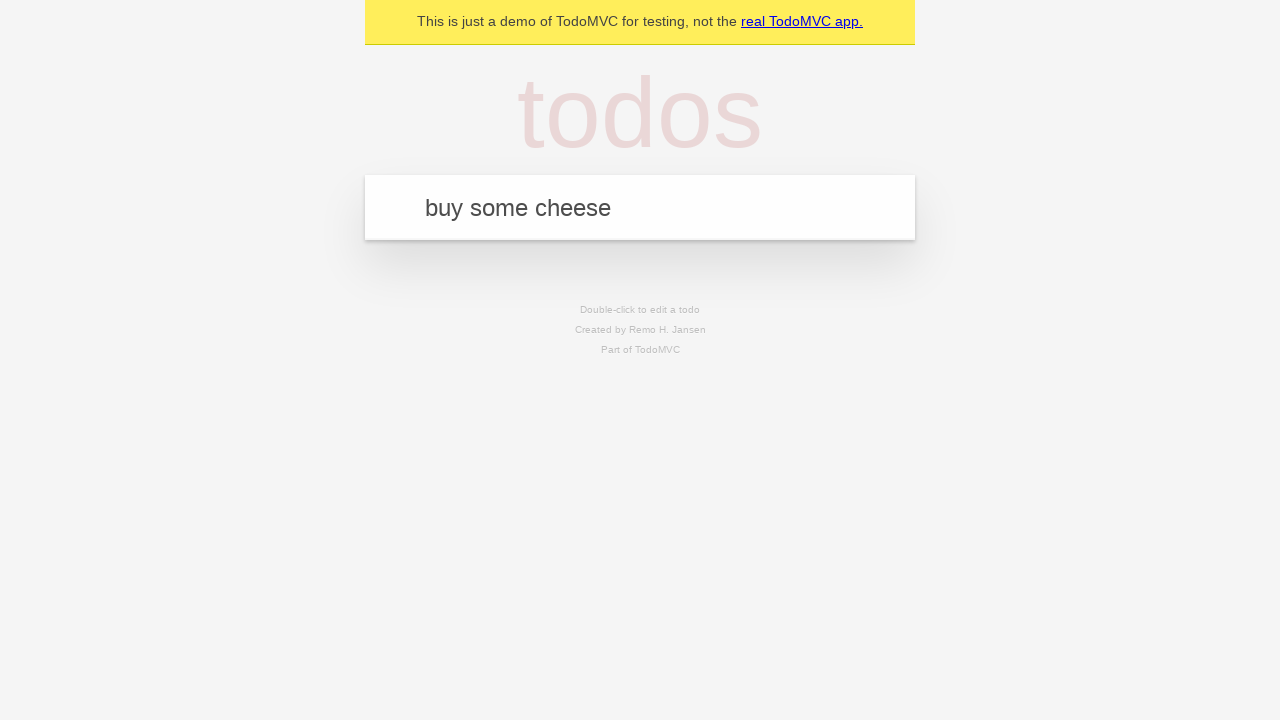

Pressed Enter to create first todo on internal:attr=[placeholder="What needs to be done?"i]
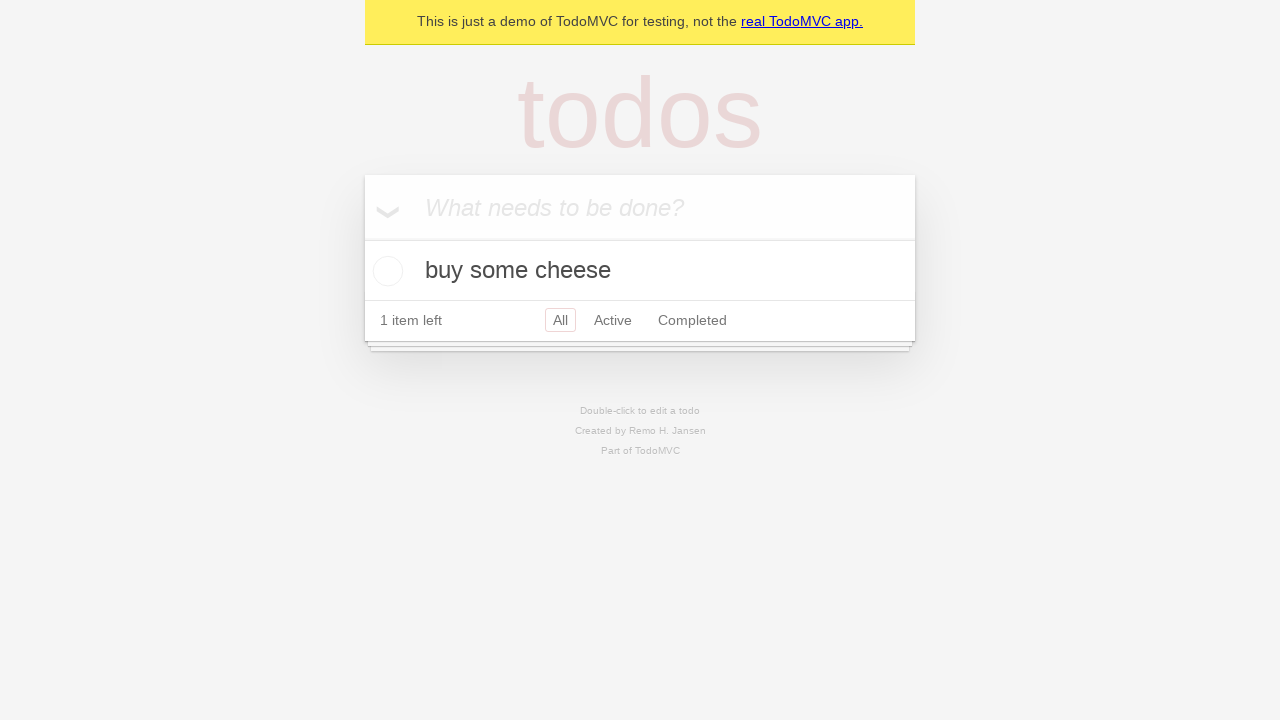

Filled todo input with 'feed the cat' on internal:attr=[placeholder="What needs to be done?"i]
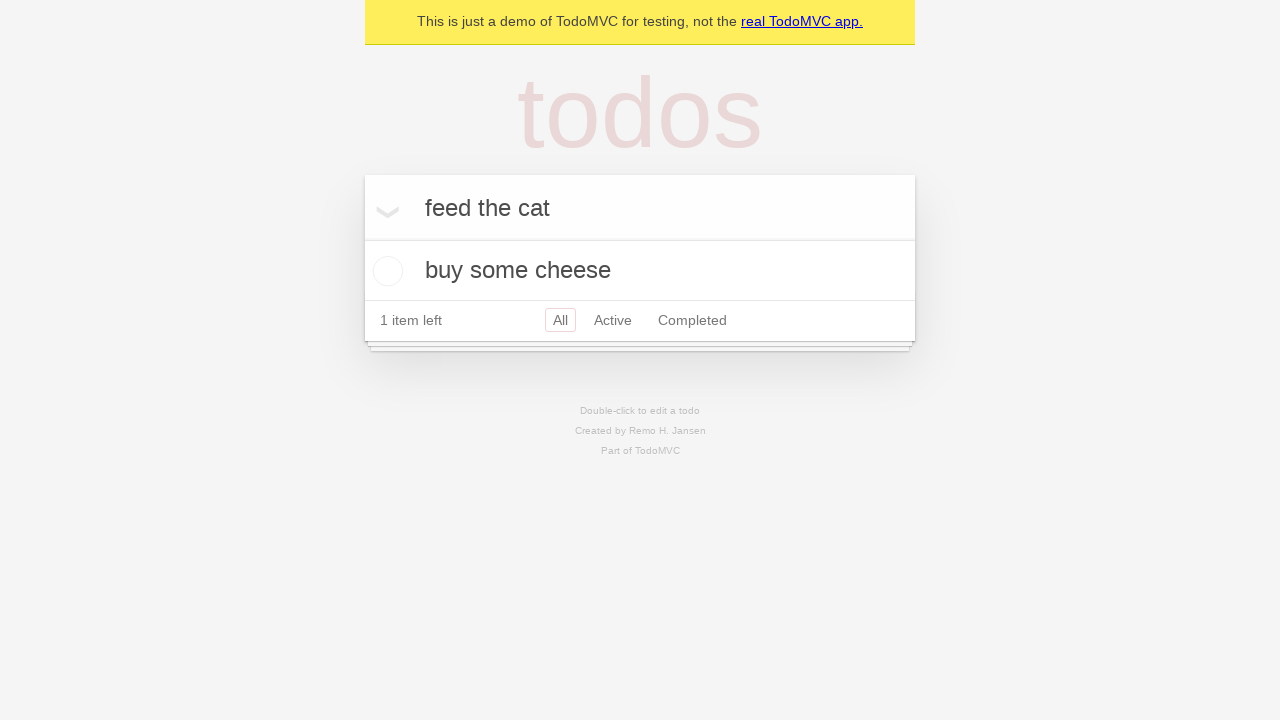

Pressed Enter to create second todo on internal:attr=[placeholder="What needs to be done?"i]
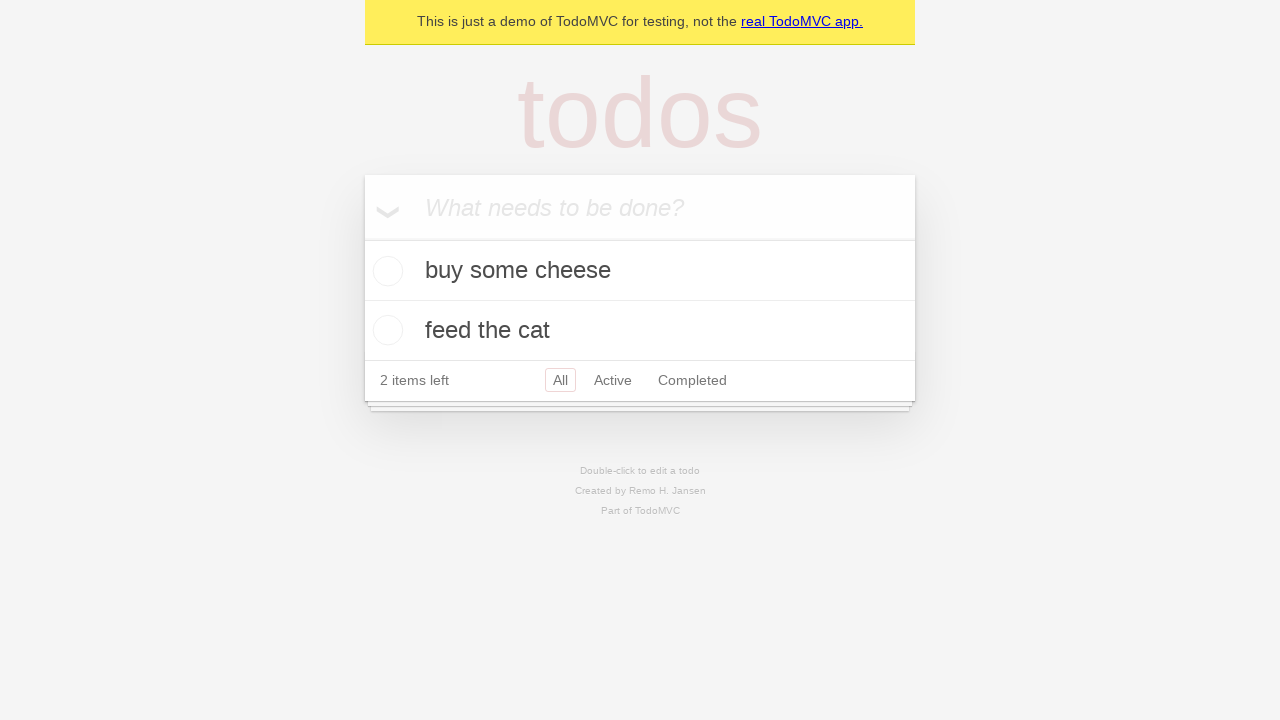

Filled todo input with 'book a doctors appointment' on internal:attr=[placeholder="What needs to be done?"i]
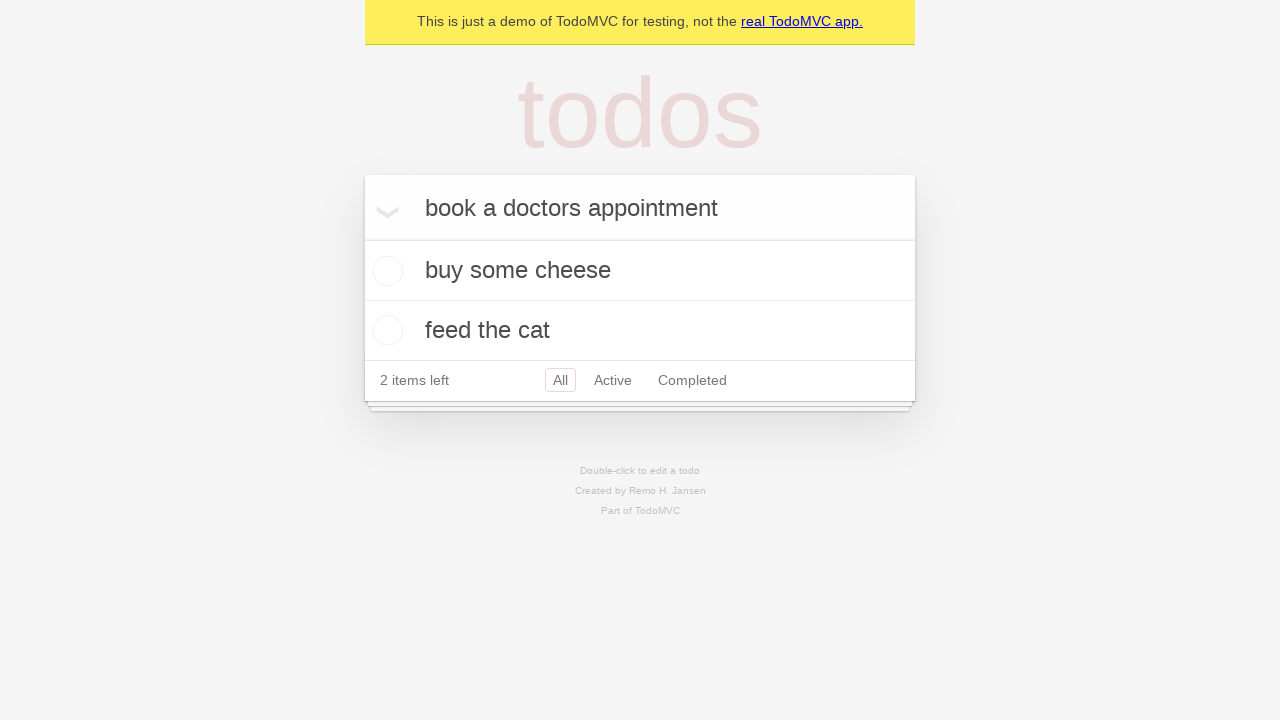

Pressed Enter to create third todo on internal:attr=[placeholder="What needs to be done?"i]
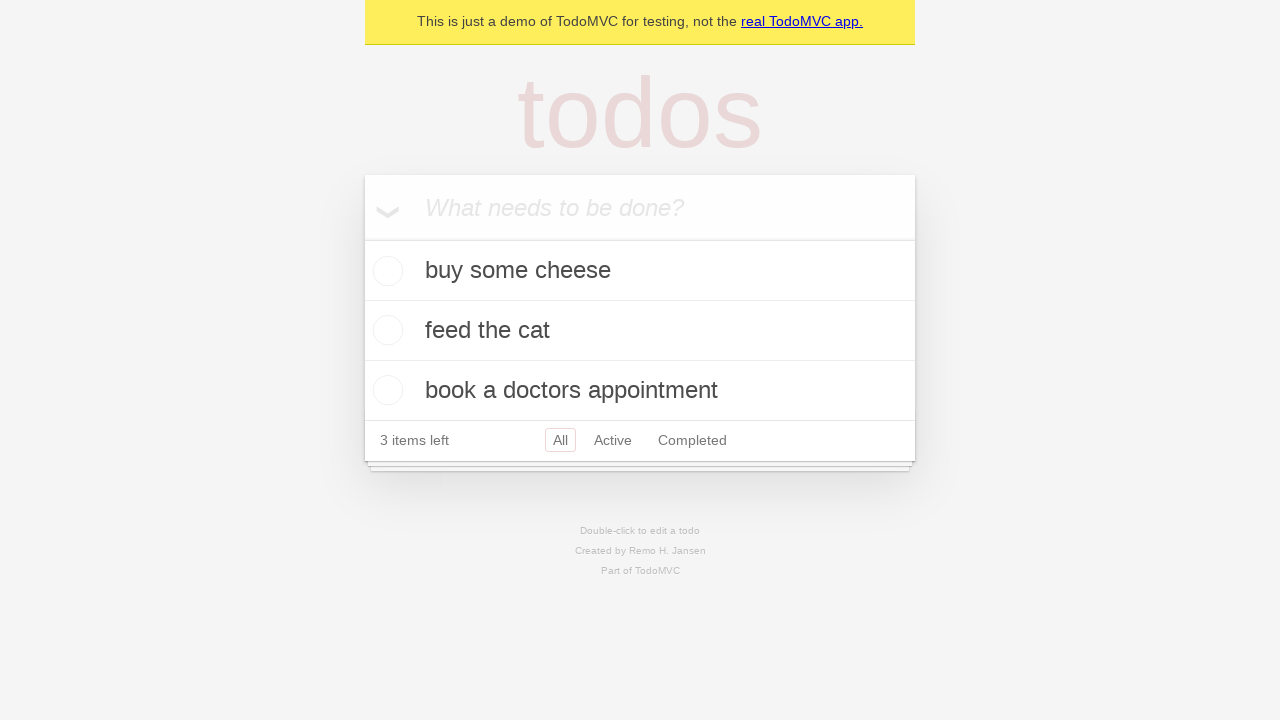

Double-clicked second todo to enter edit mode at (640, 331) on internal:testid=[data-testid="todo-item"s] >> nth=1
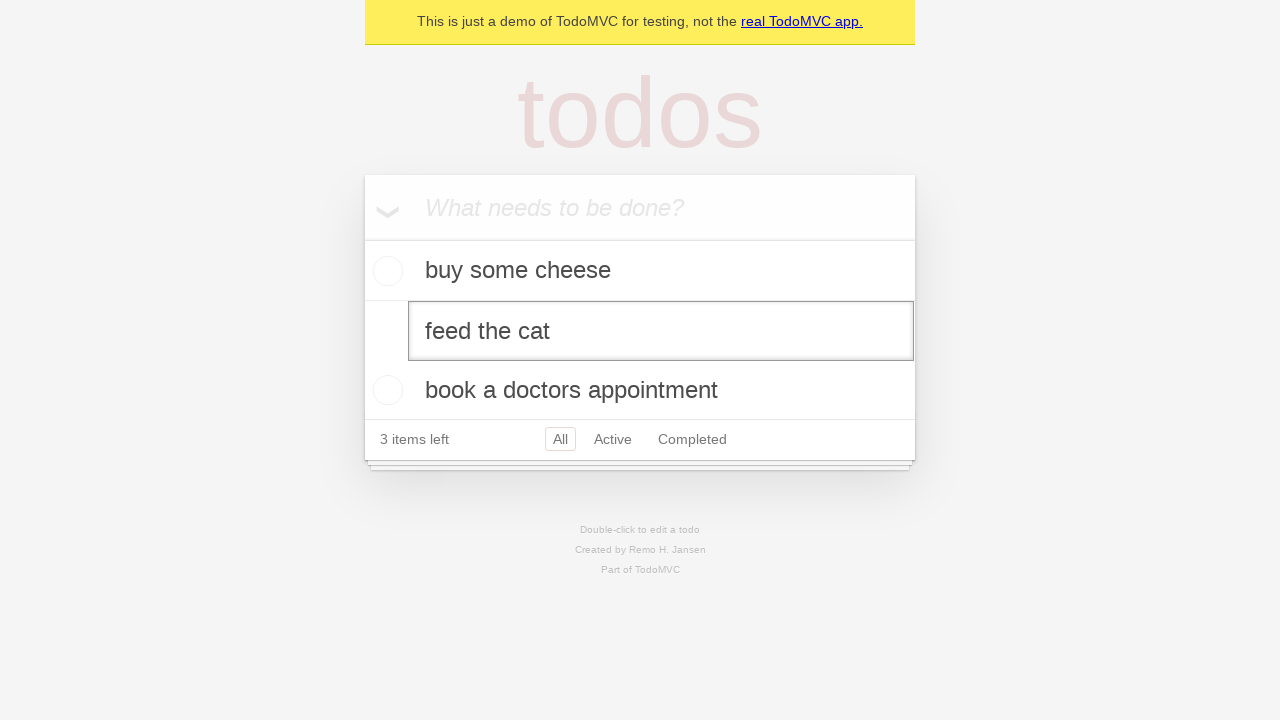

Filled edit textbox with 'buy some sausages' on internal:testid=[data-testid="todo-item"s] >> nth=1 >> internal:role=textbox[nam
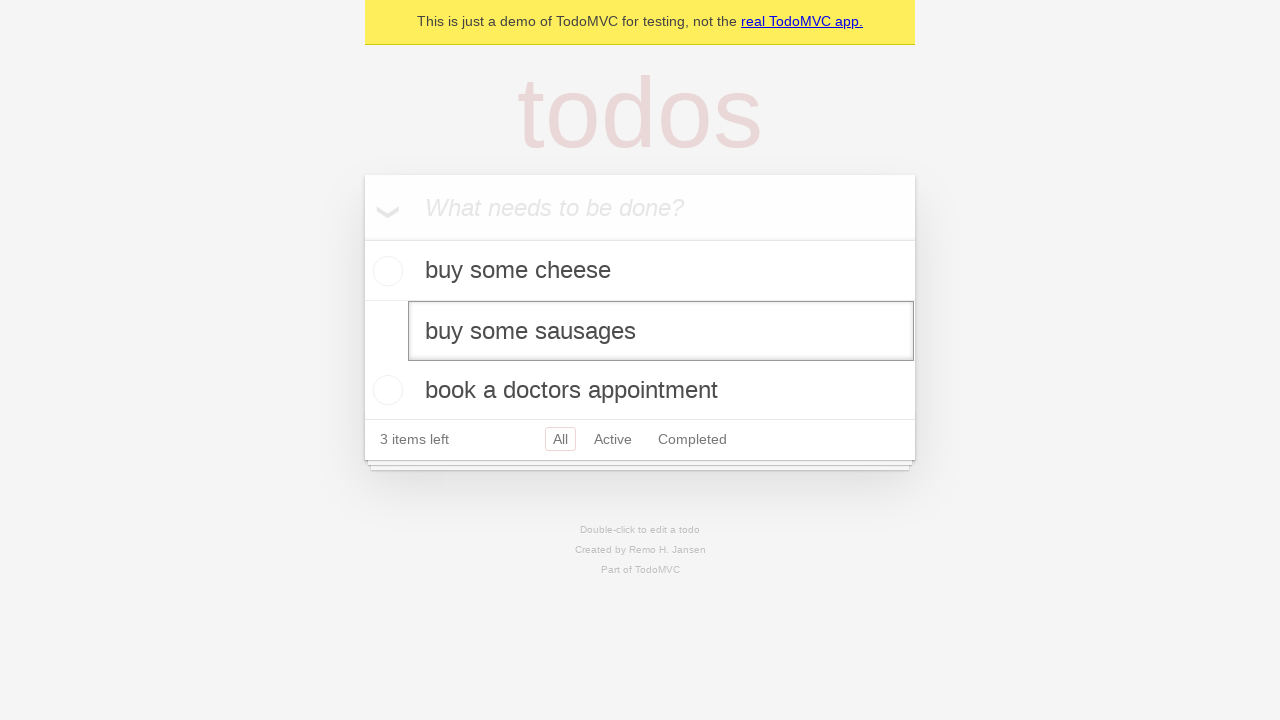

Dispatched blur event to trigger save on edit textbox
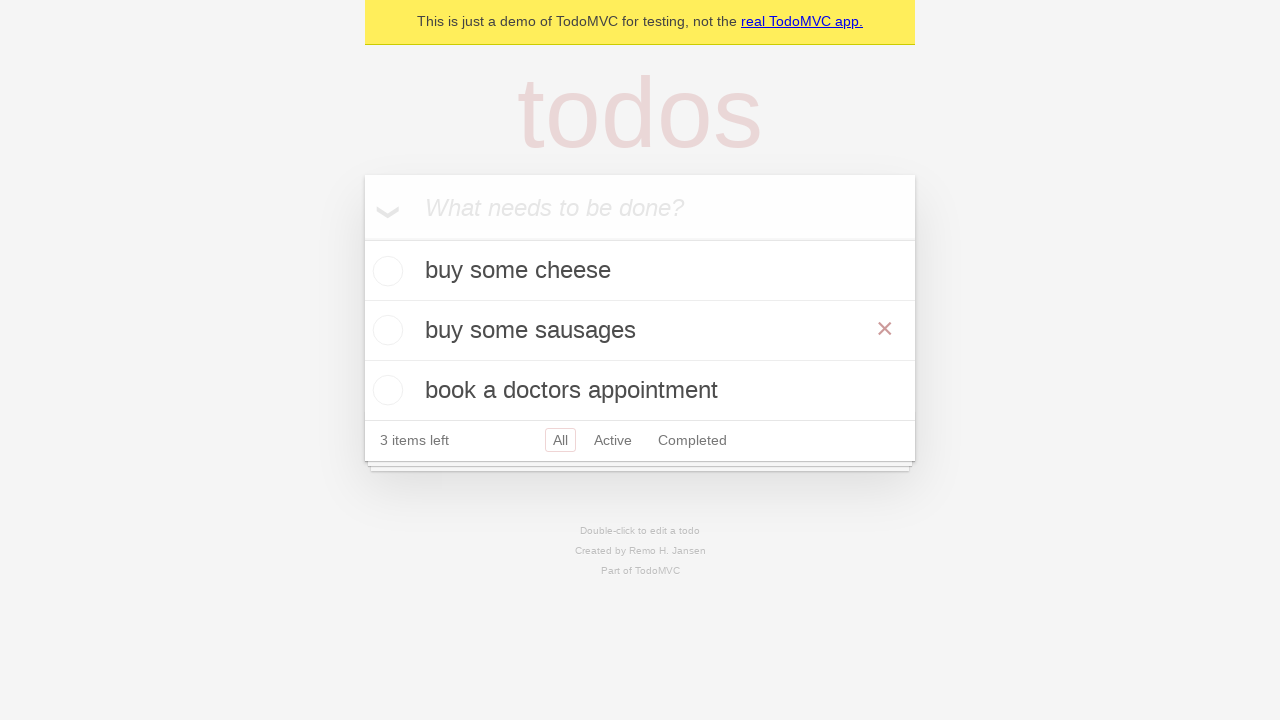

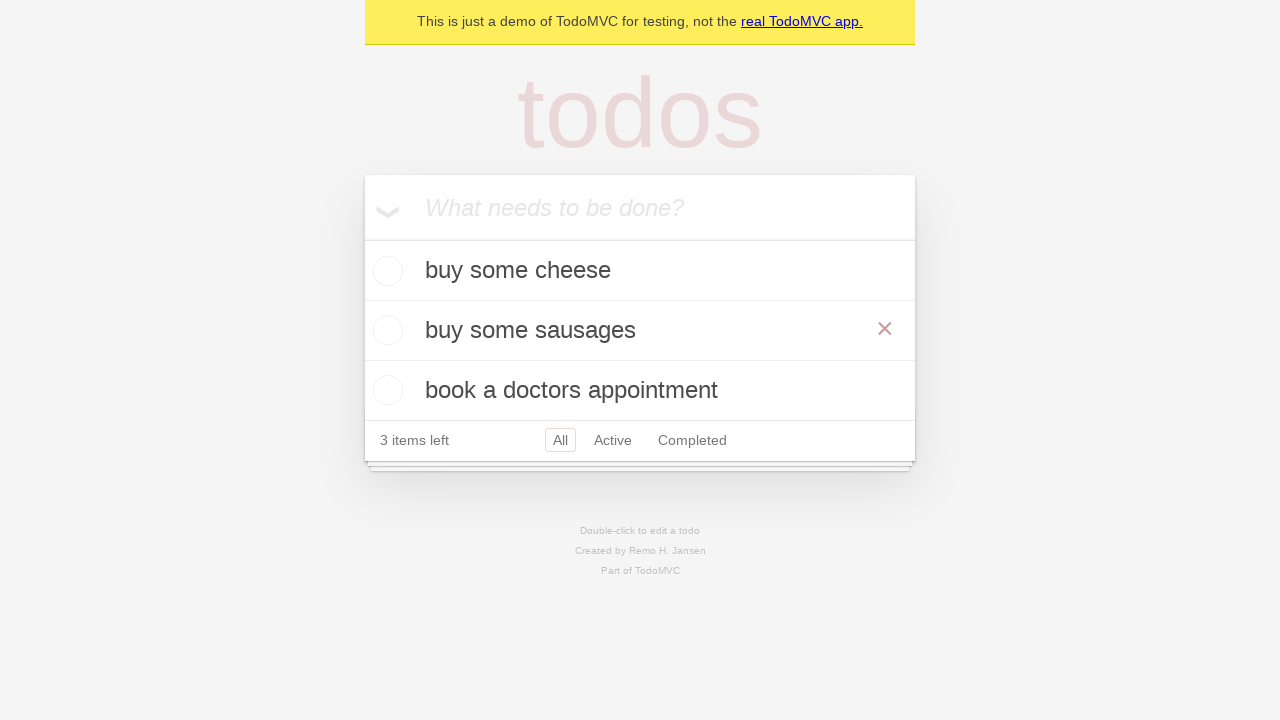